Tests that the complete all checkbox updates its state when individual items are completed or cleared

Starting URL: https://demo.playwright.dev/todomvc

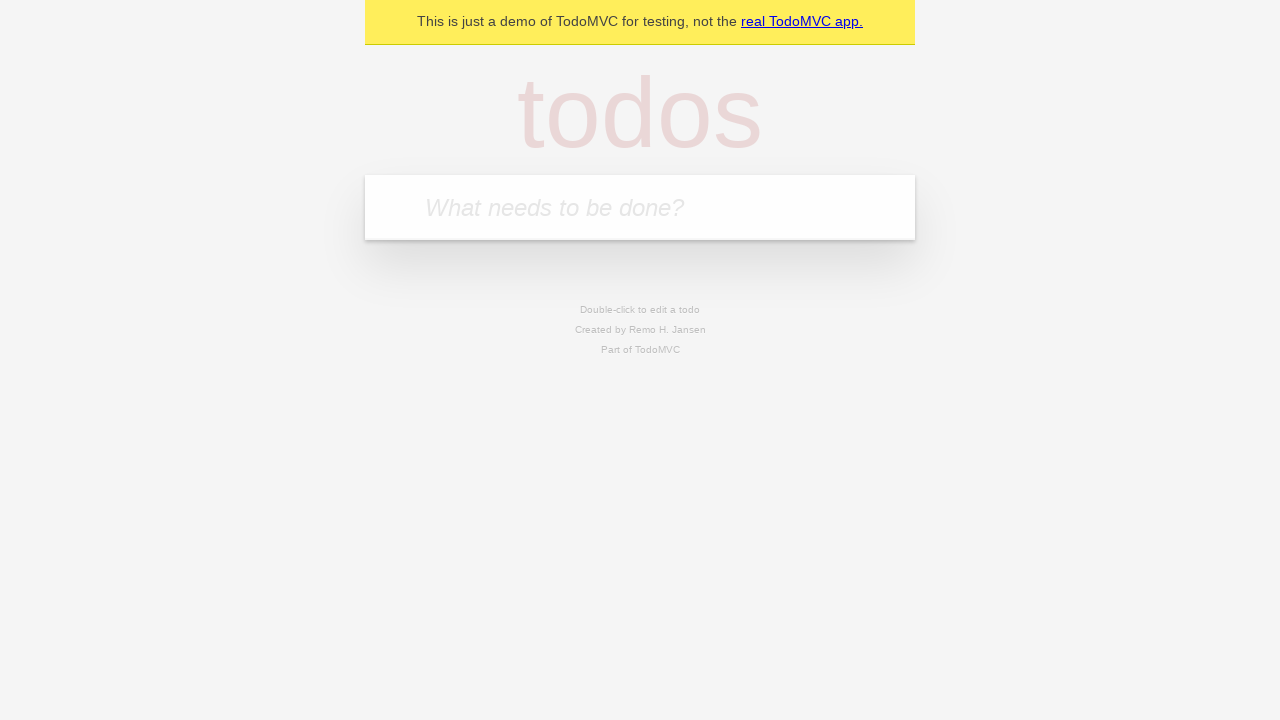

Filled todo input with 'buy some cheese' on internal:attr=[placeholder="What needs to be done?"i]
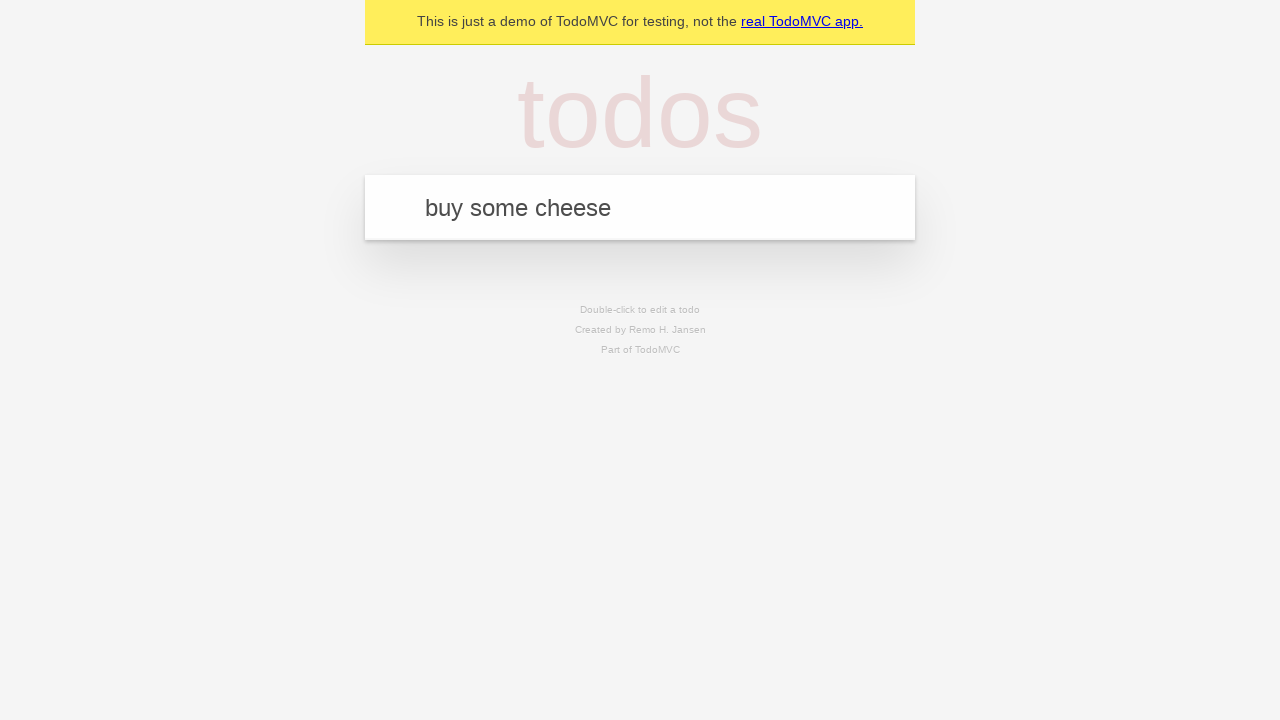

Pressed Enter to add 'buy some cheese' to the todo list on internal:attr=[placeholder="What needs to be done?"i]
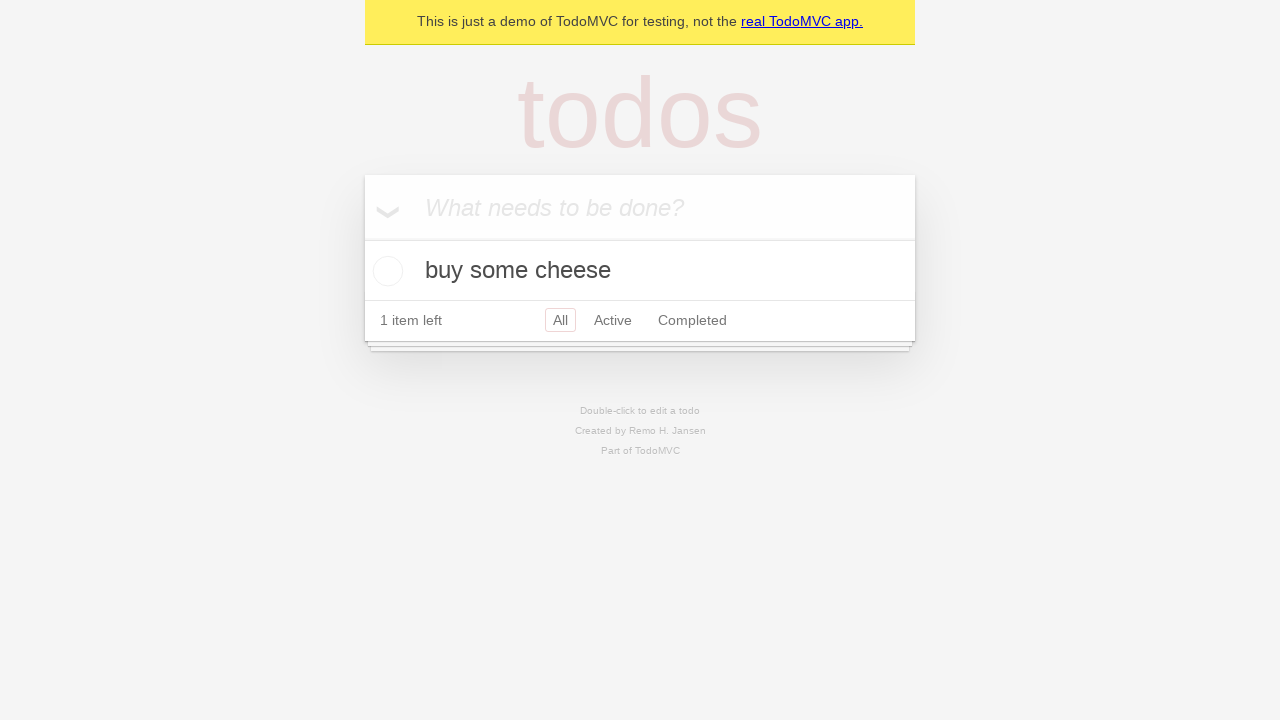

Filled todo input with 'feed the cat' on internal:attr=[placeholder="What needs to be done?"i]
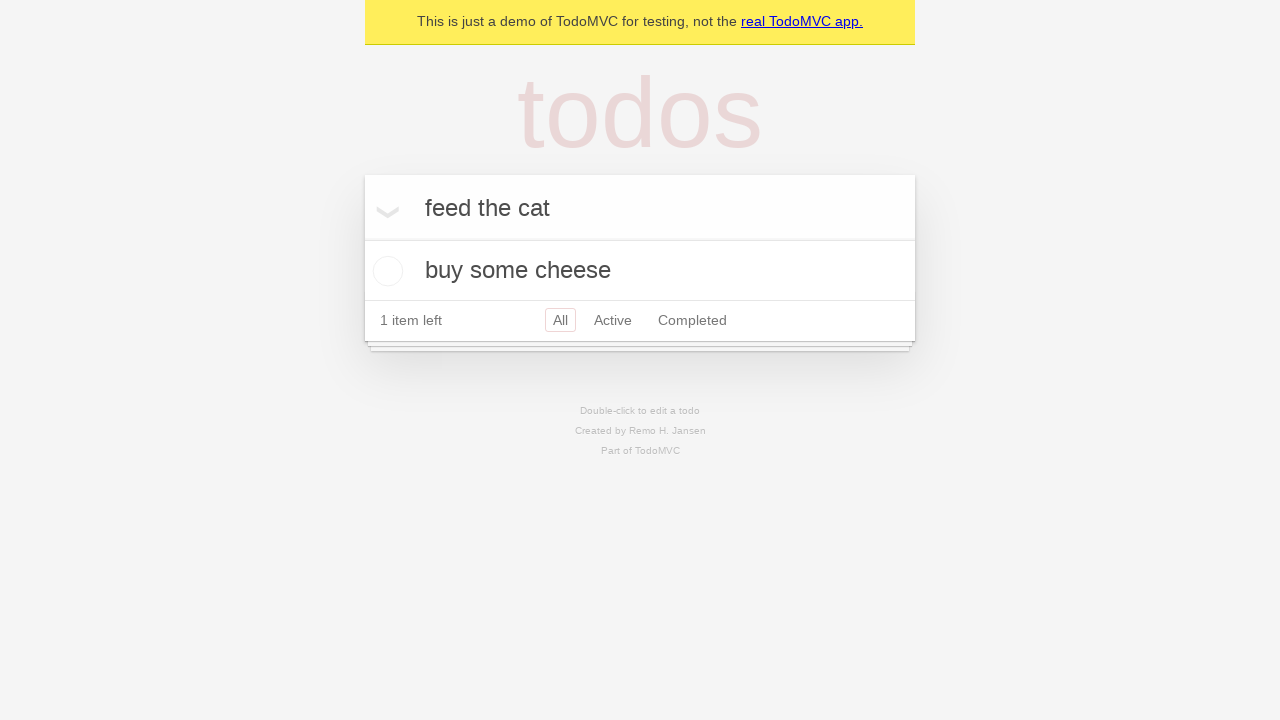

Pressed Enter to add 'feed the cat' to the todo list on internal:attr=[placeholder="What needs to be done?"i]
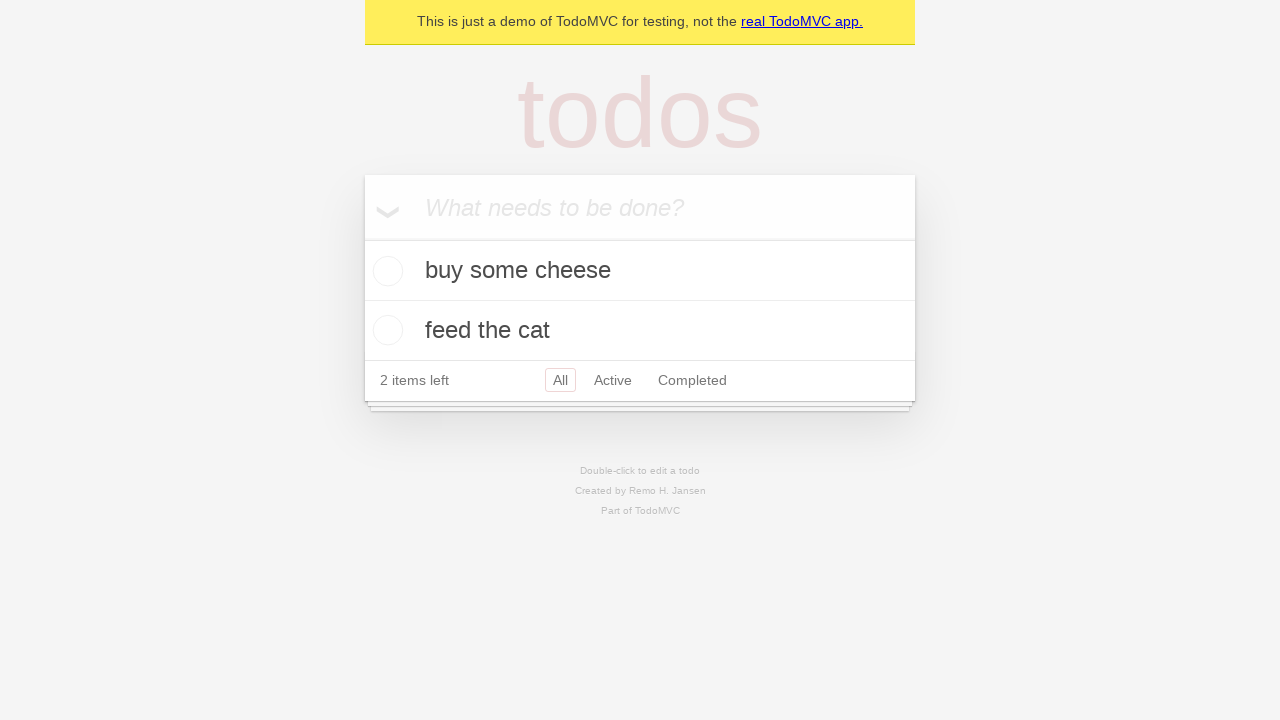

Filled todo input with 'book a doctors appointment' on internal:attr=[placeholder="What needs to be done?"i]
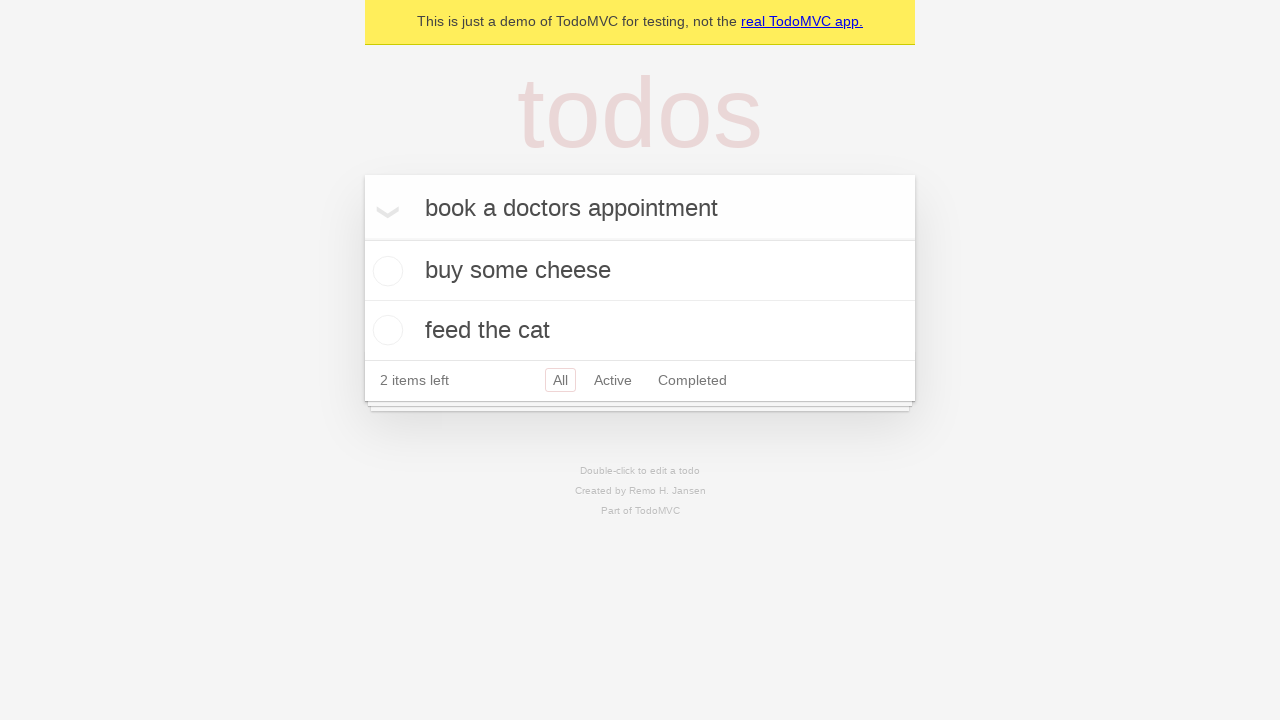

Pressed Enter to add 'book a doctors appointment' to the todo list on internal:attr=[placeholder="What needs to be done?"i]
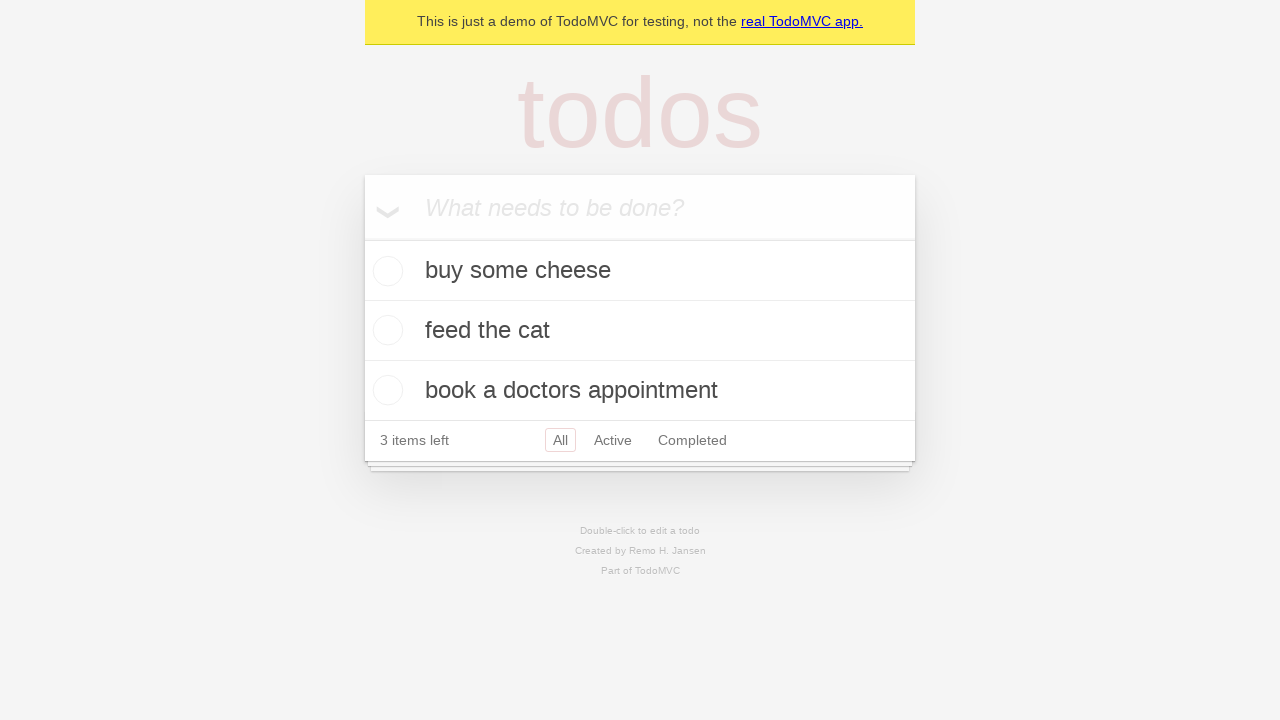

Checked the 'Mark all as complete' checkbox at (362, 238) on internal:label="Mark all as complete"i
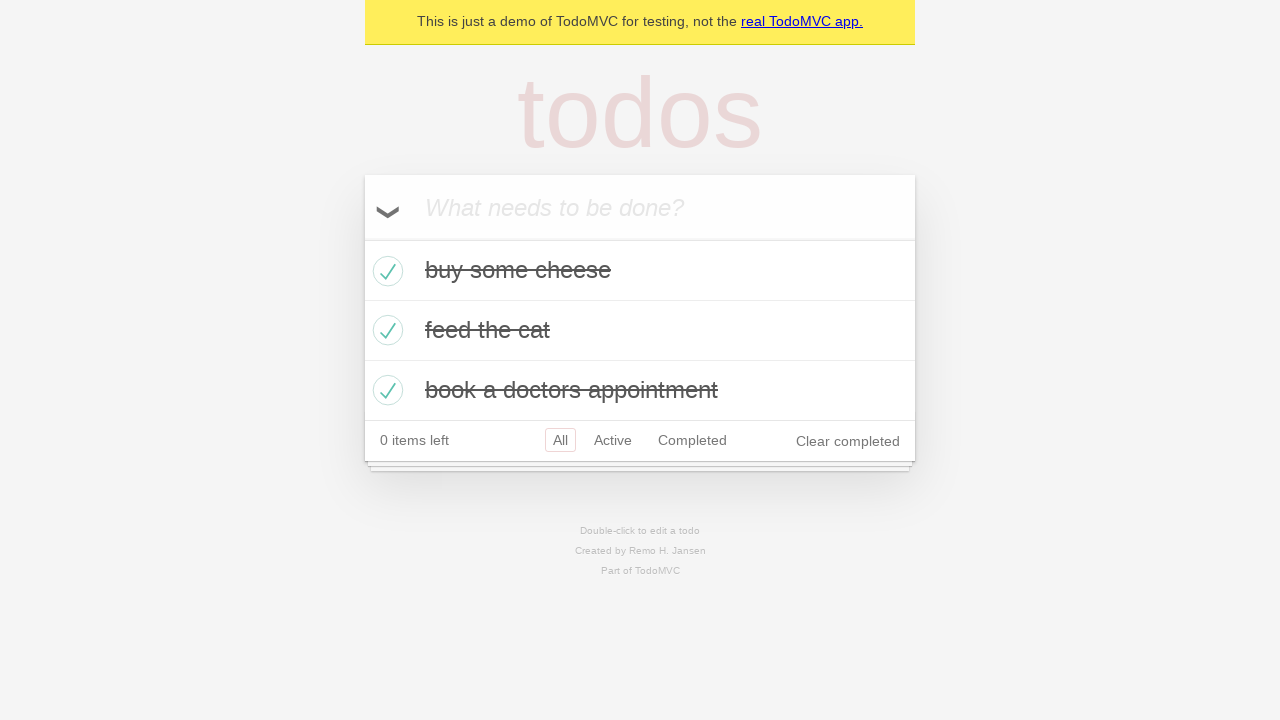

Unchecked the first todo item at (385, 271) on internal:testid=[data-testid="todo-item"s] >> nth=0 >> internal:role=checkbox
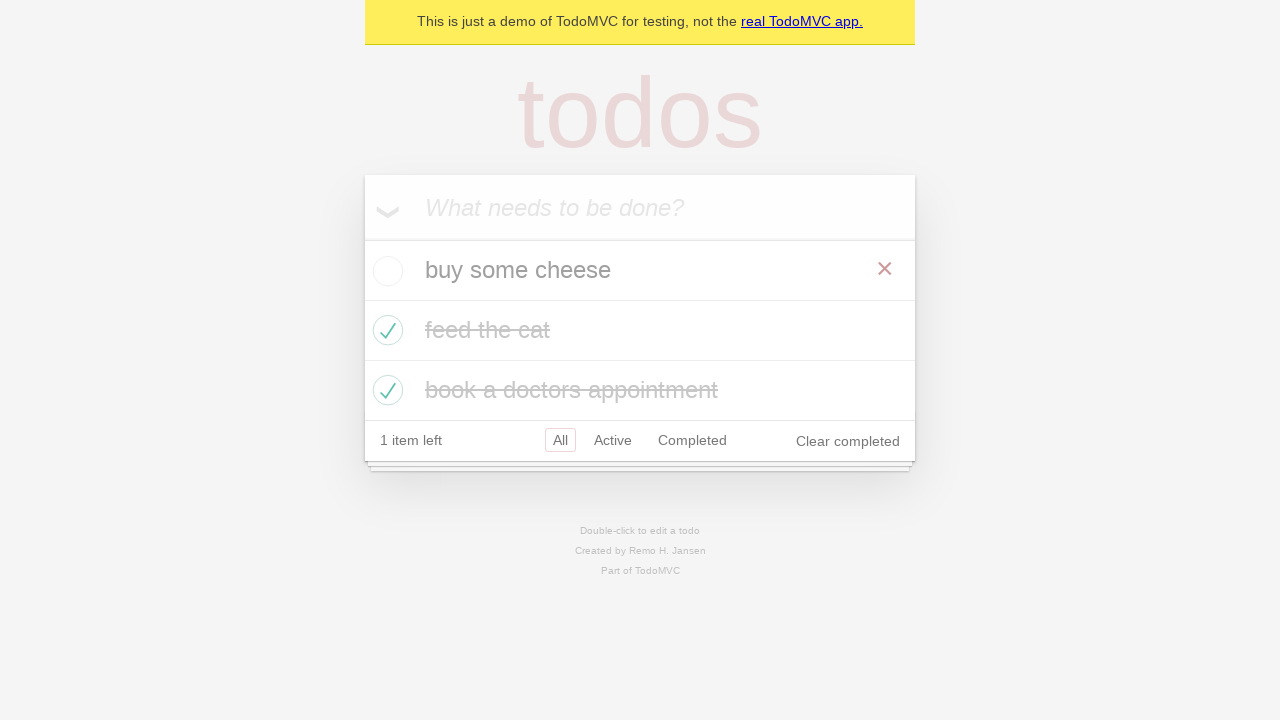

Re-checked the first todo item at (385, 271) on internal:testid=[data-testid="todo-item"s] >> nth=0 >> internal:role=checkbox
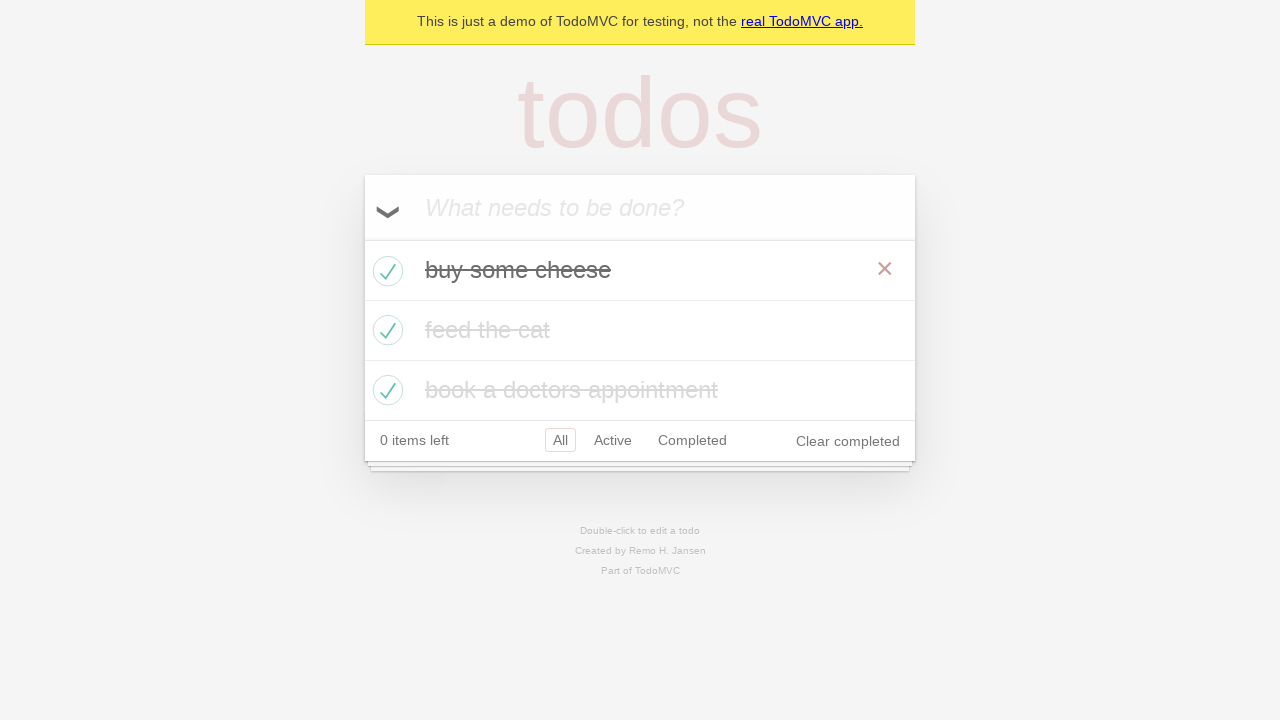

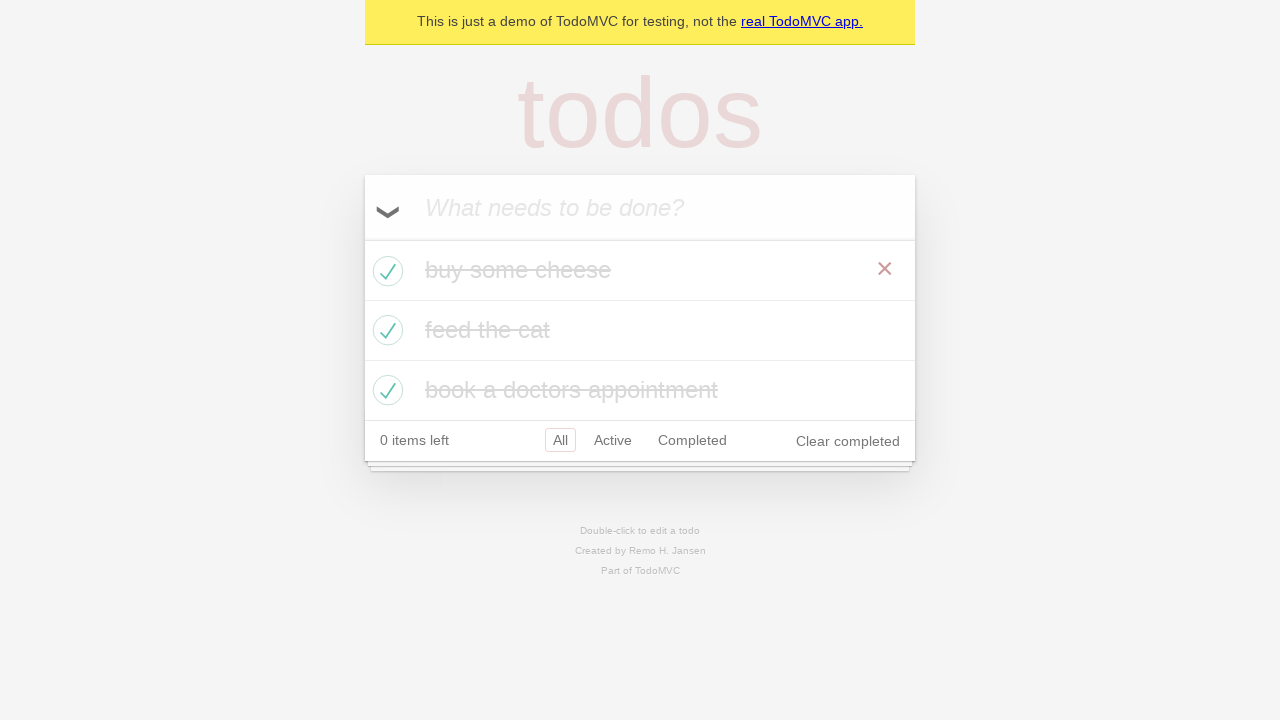